Tests sorting the Due column in ascending order by clicking the column header and verifying the values are sorted correctly

Starting URL: http://the-internet.herokuapp.com/tables

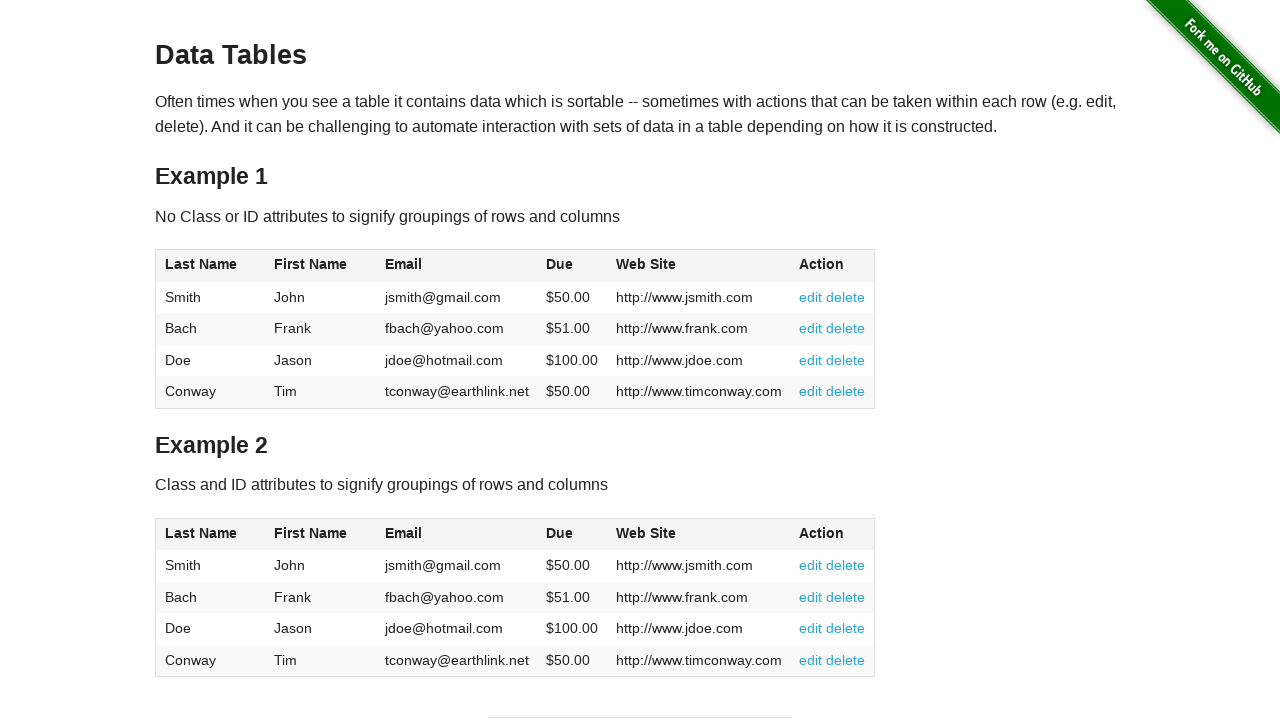

Clicked Due column header to sort ascending at (572, 266) on #table1 thead tr th:nth-child(4)
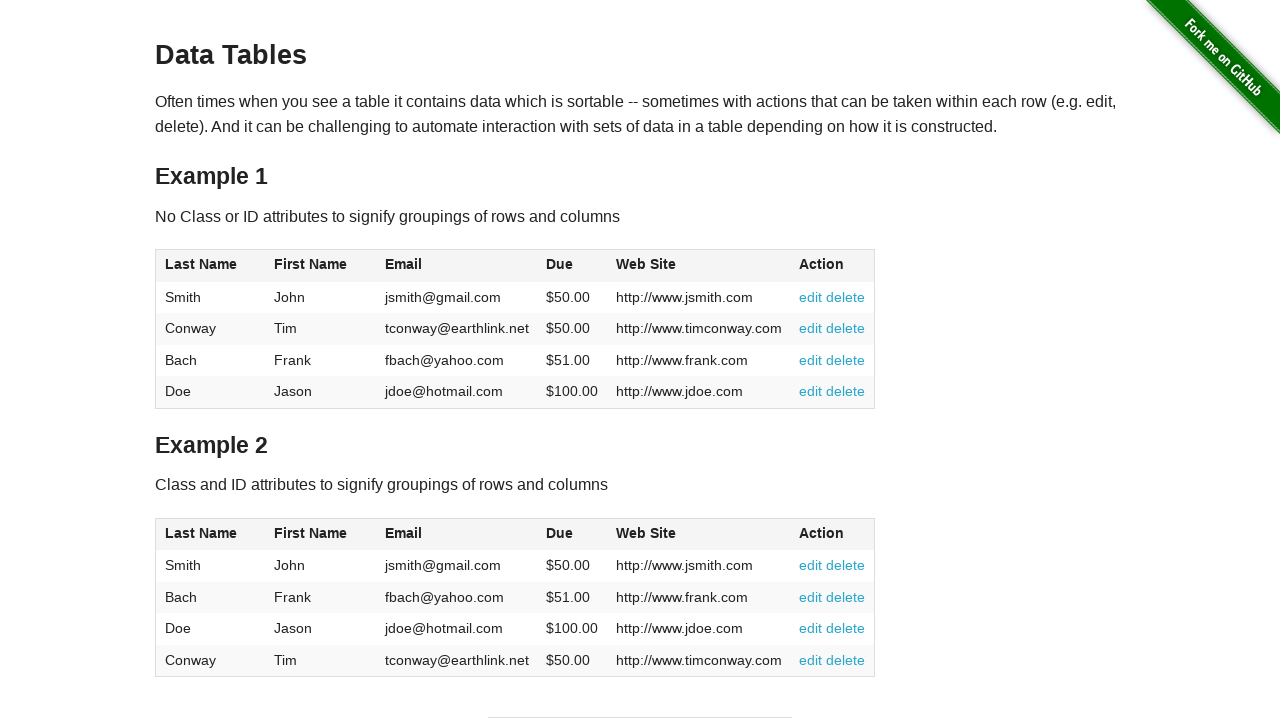

Due column data loaded and visible
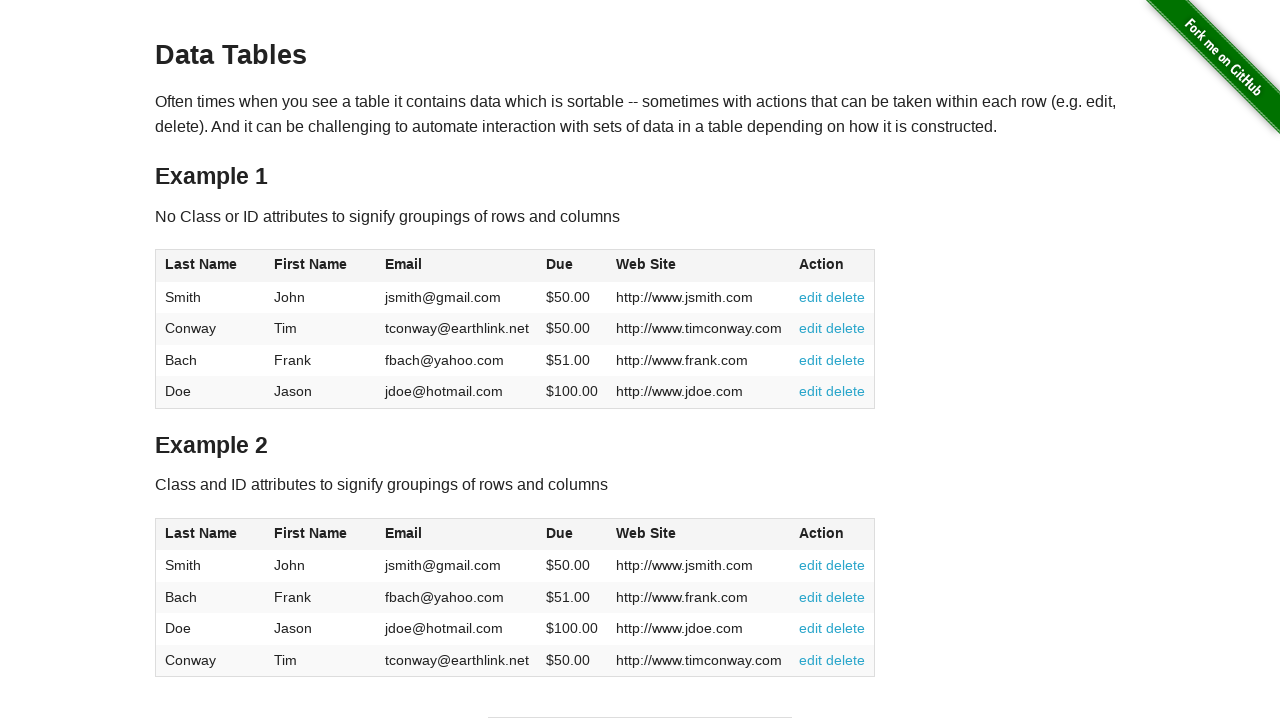

Retrieved all Due column cells from table
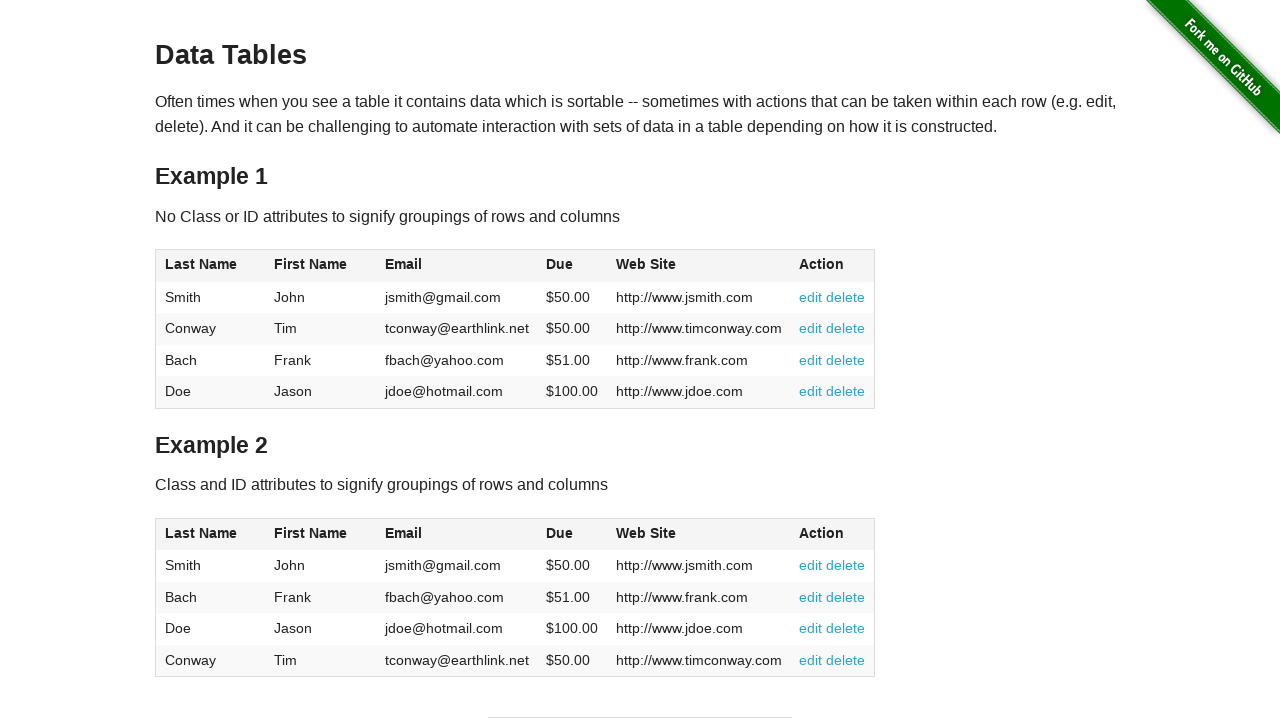

Extracted and converted Due values to floats
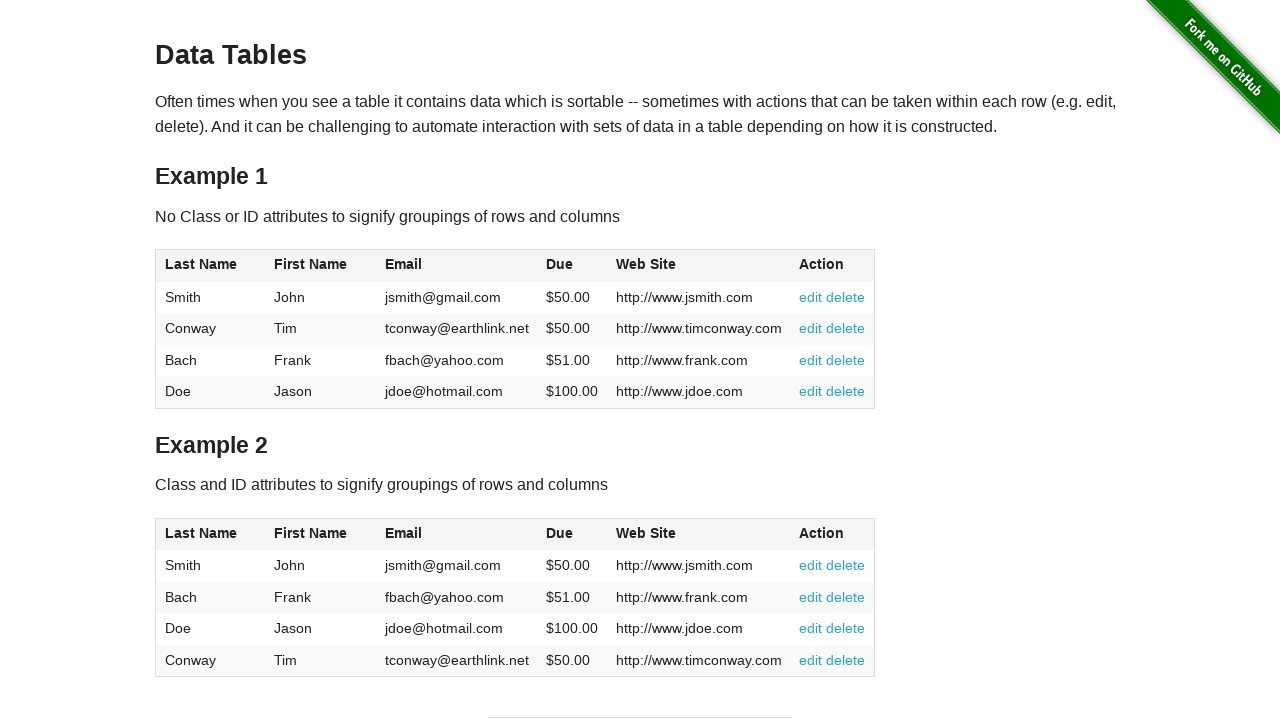

Verified Due column is sorted in ascending order
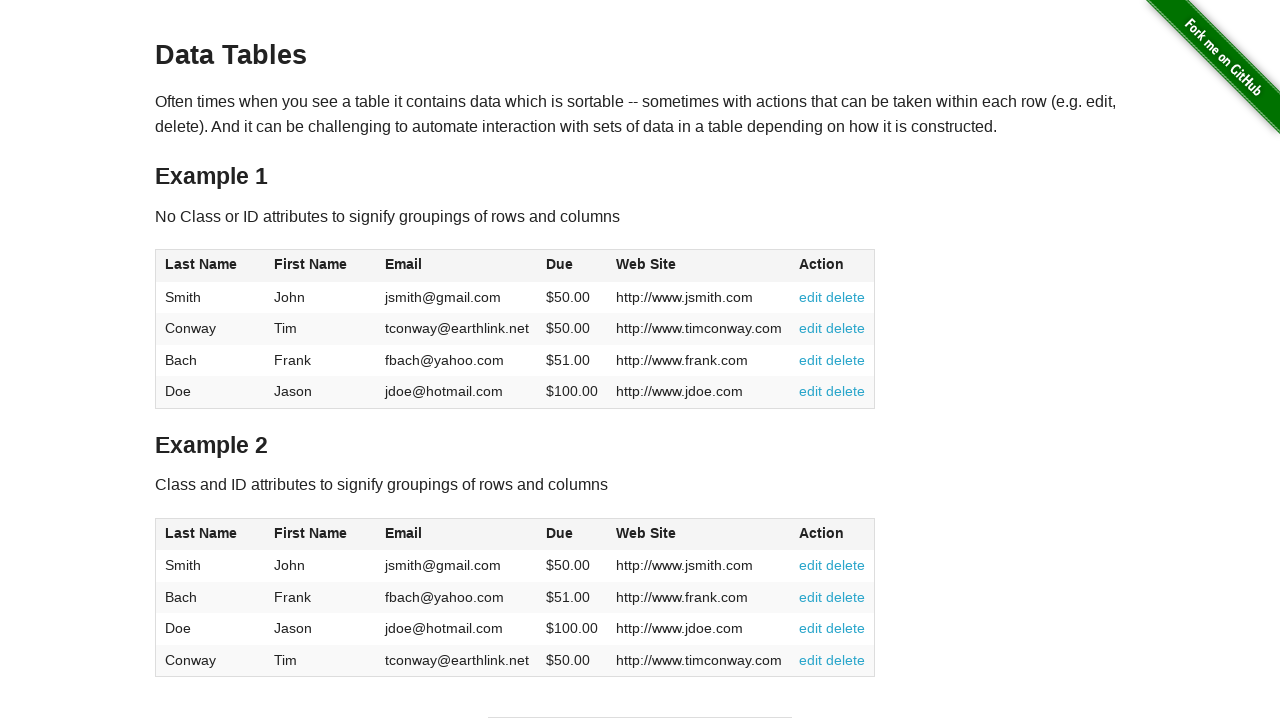

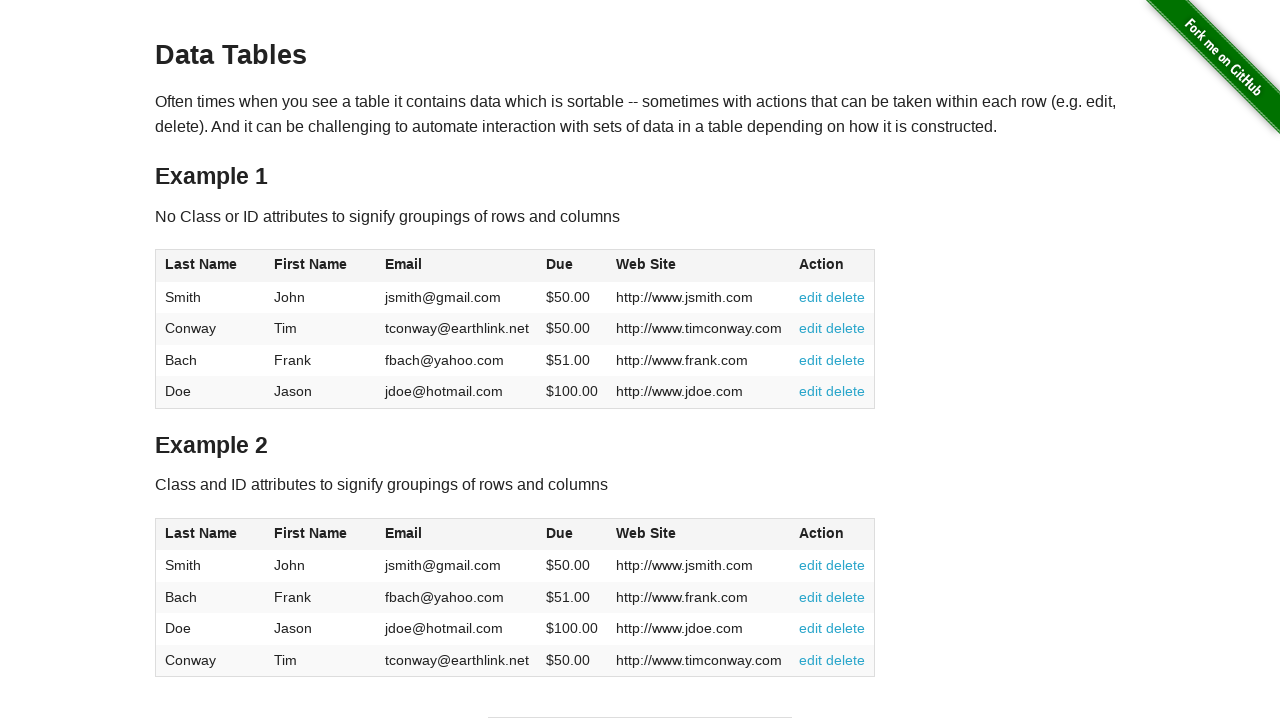